Navigates to a text box demo page and verifies the presence and text content of a label element

Starting URL: https://demoqa.com/text-box

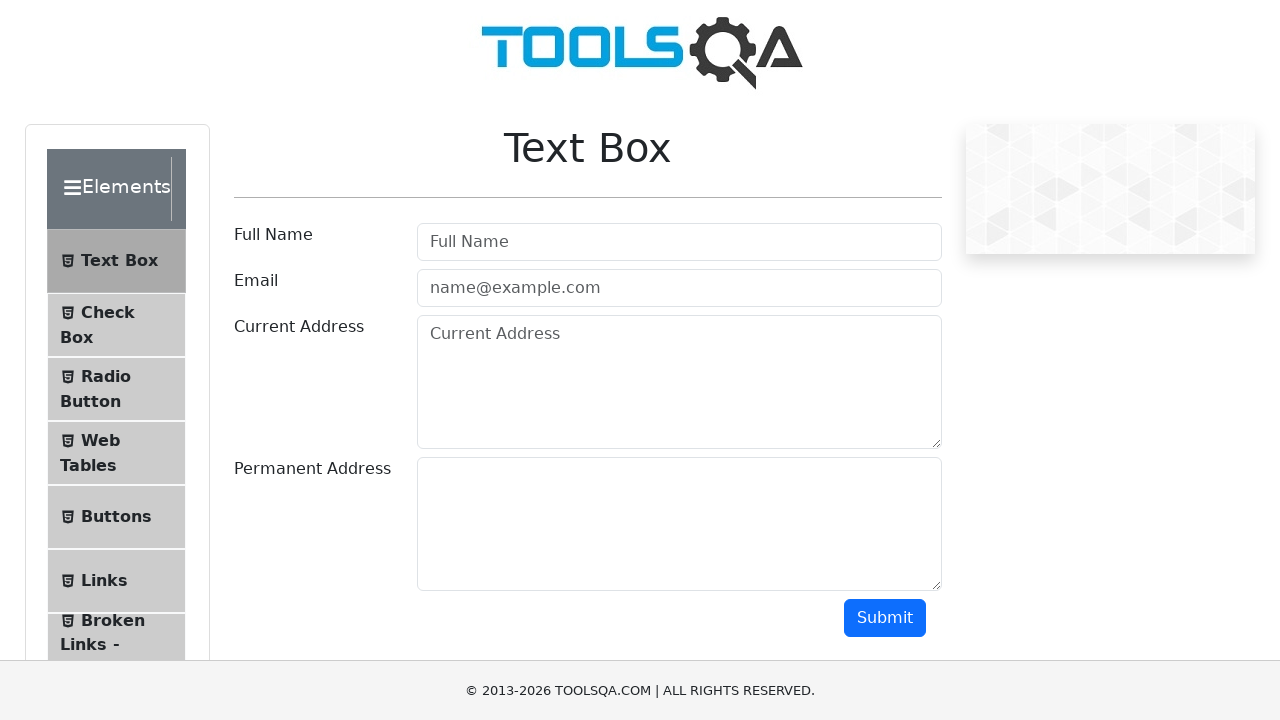

Navigated to text box demo page at https://demoqa.com/text-box
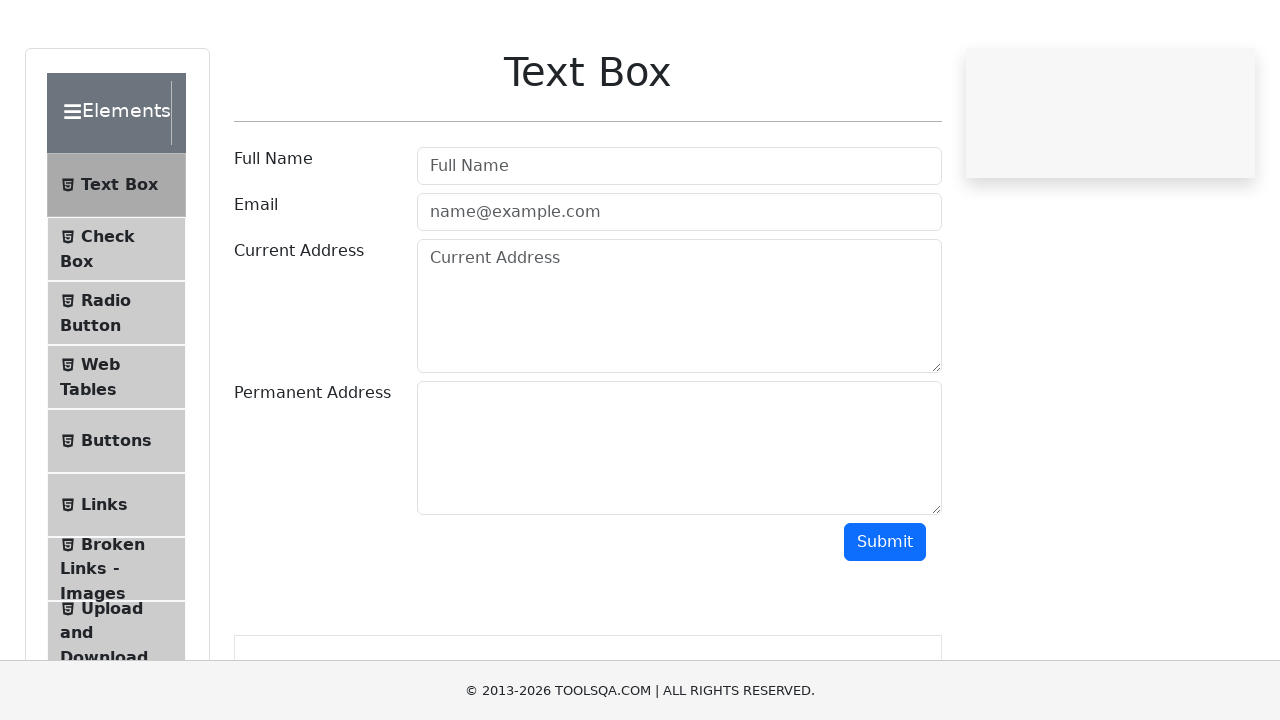

Current Address label element is now visible
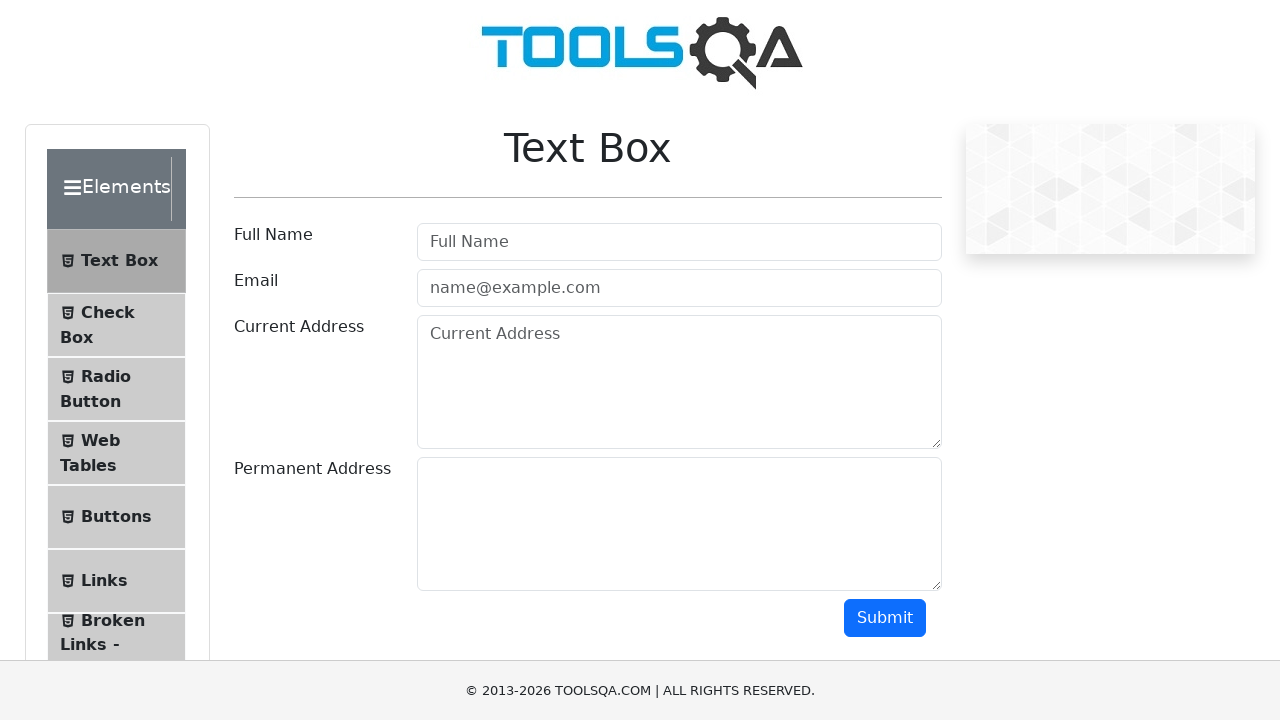

Retrieved label text content: 'Current Address'
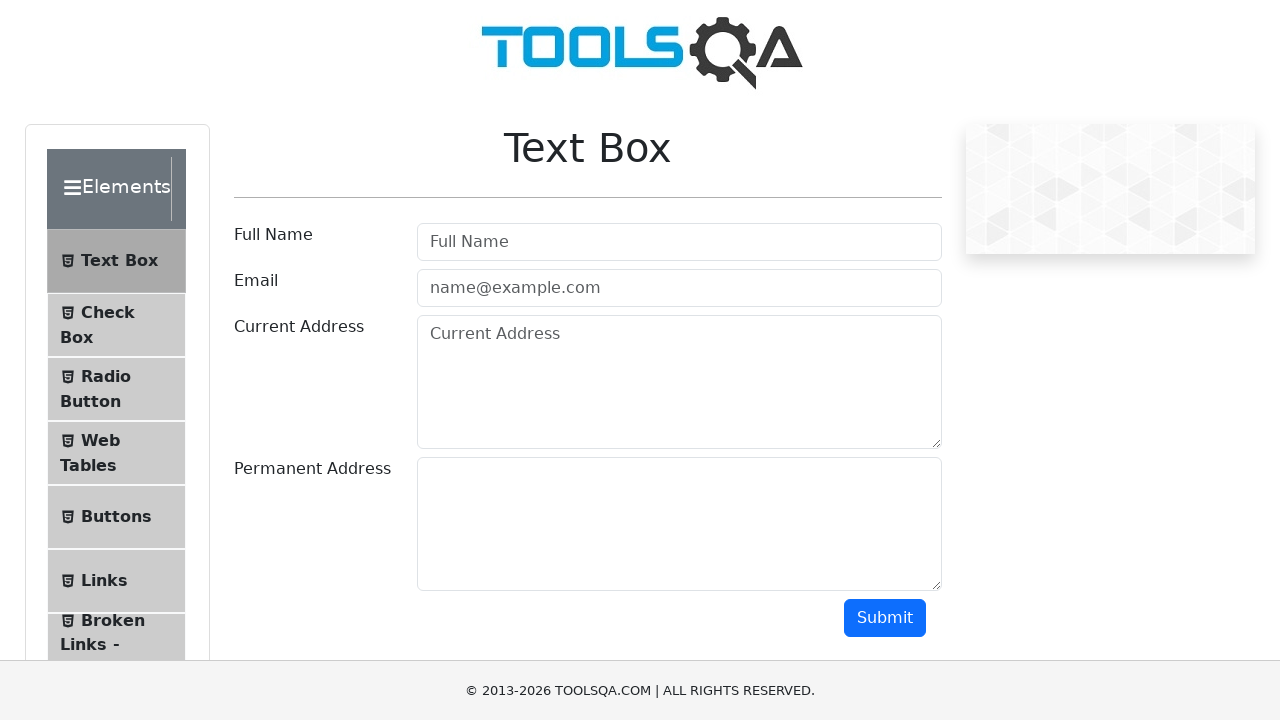

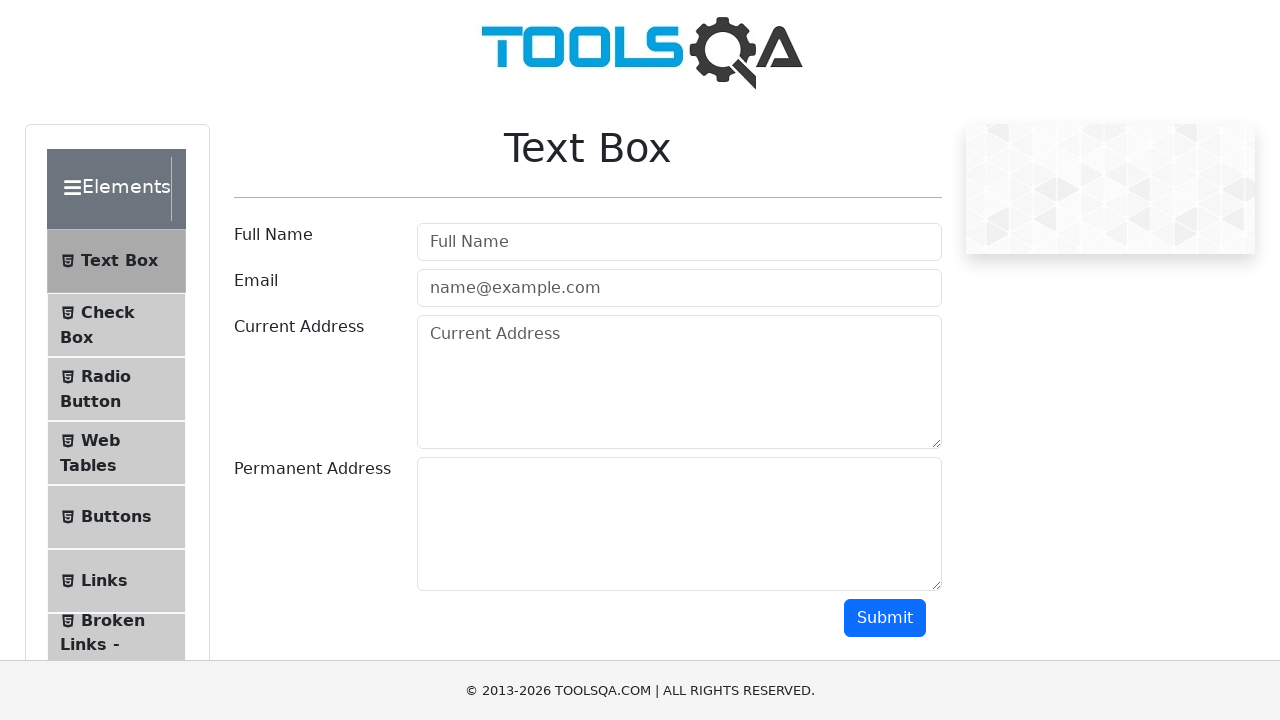